Tests checkbox interaction on a W3C ARIA practices page by expanding a section and checking all unchecked checkboxes

Starting URL: https://www.w3.org/TR/2019/NOTE-wai-aria-practices-1.1-20190814/examples/checkbox/checkbox-1/checkbox-1.html

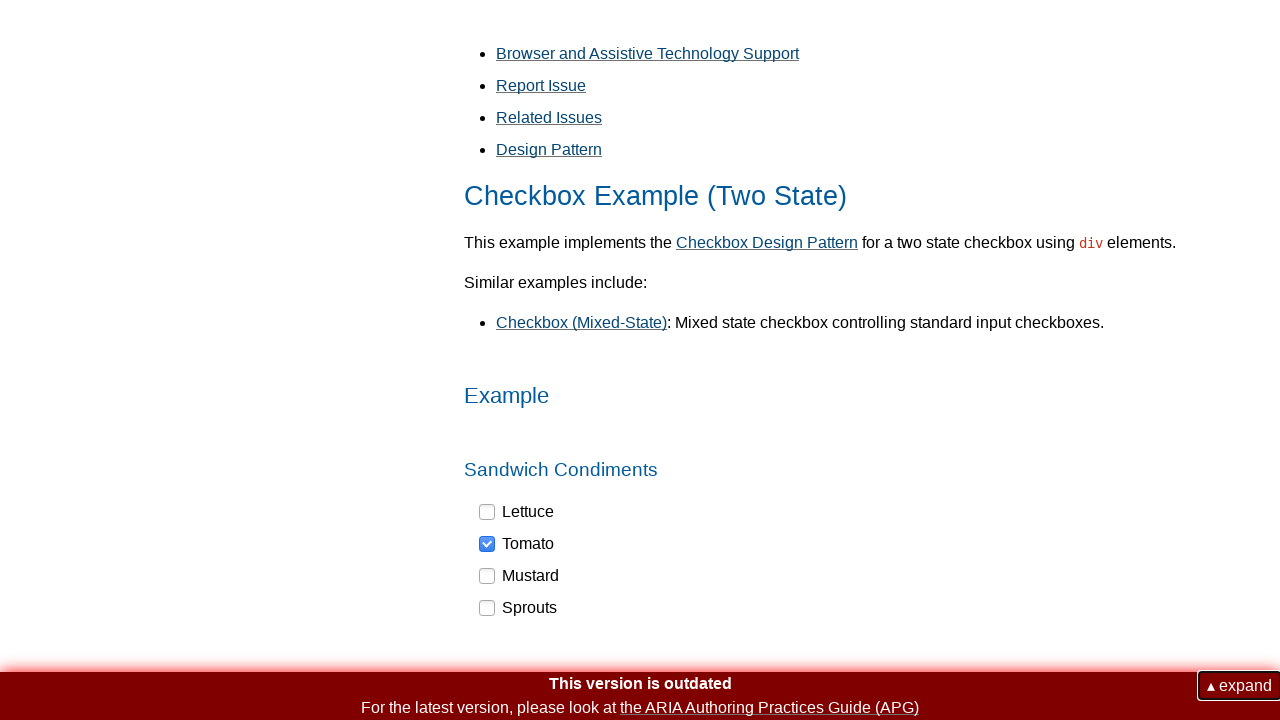

Clicked the collapse/expand button at (1240, 686) on button
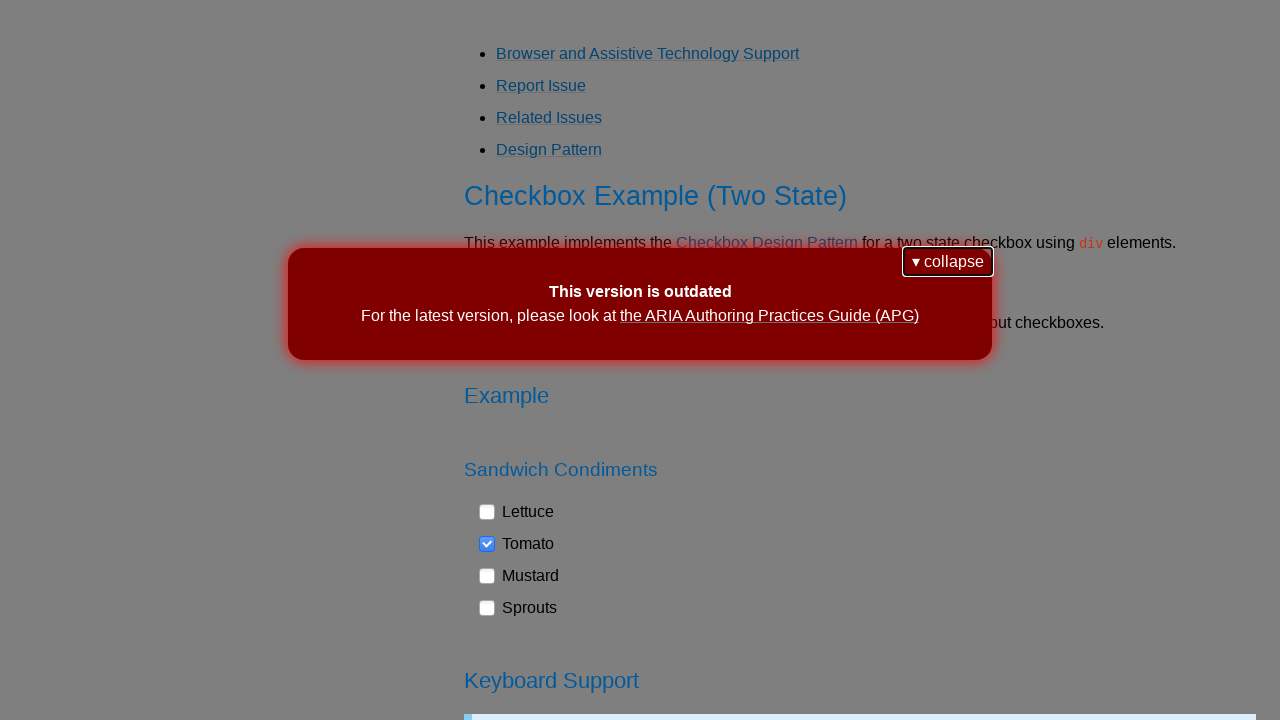

Found all checkbox elements
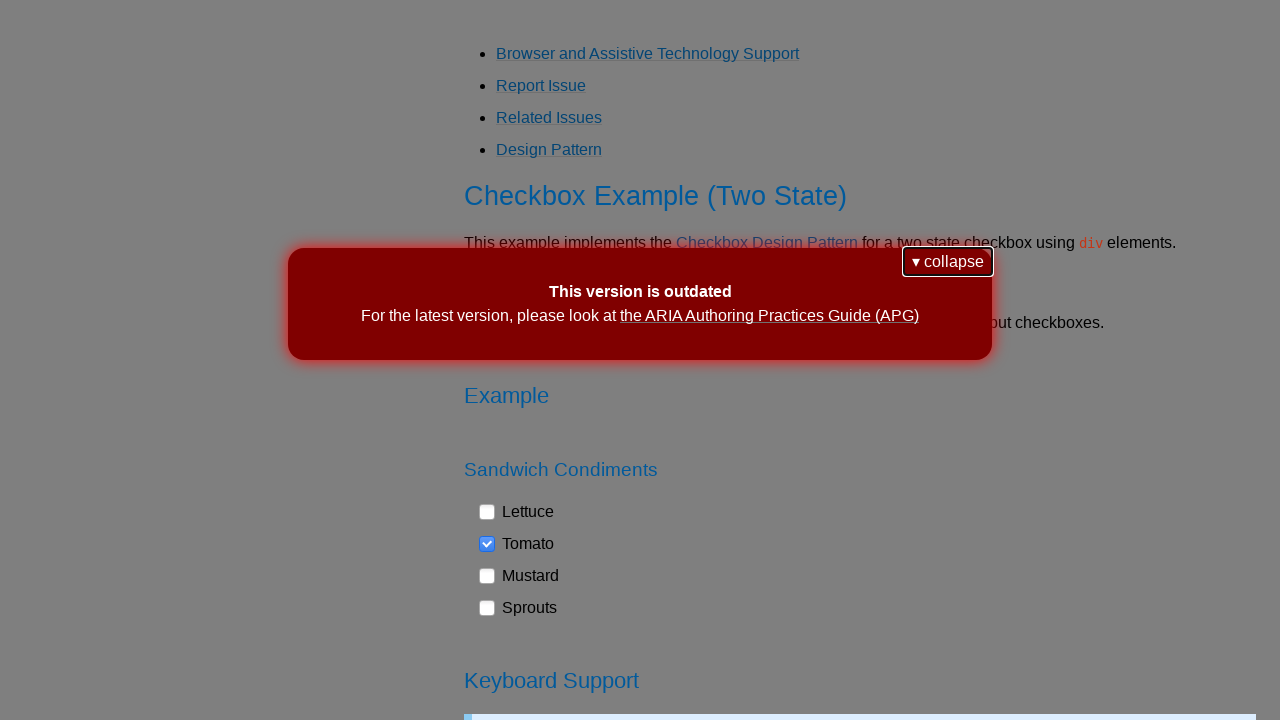

Clicked an unchecked checkbox to check it
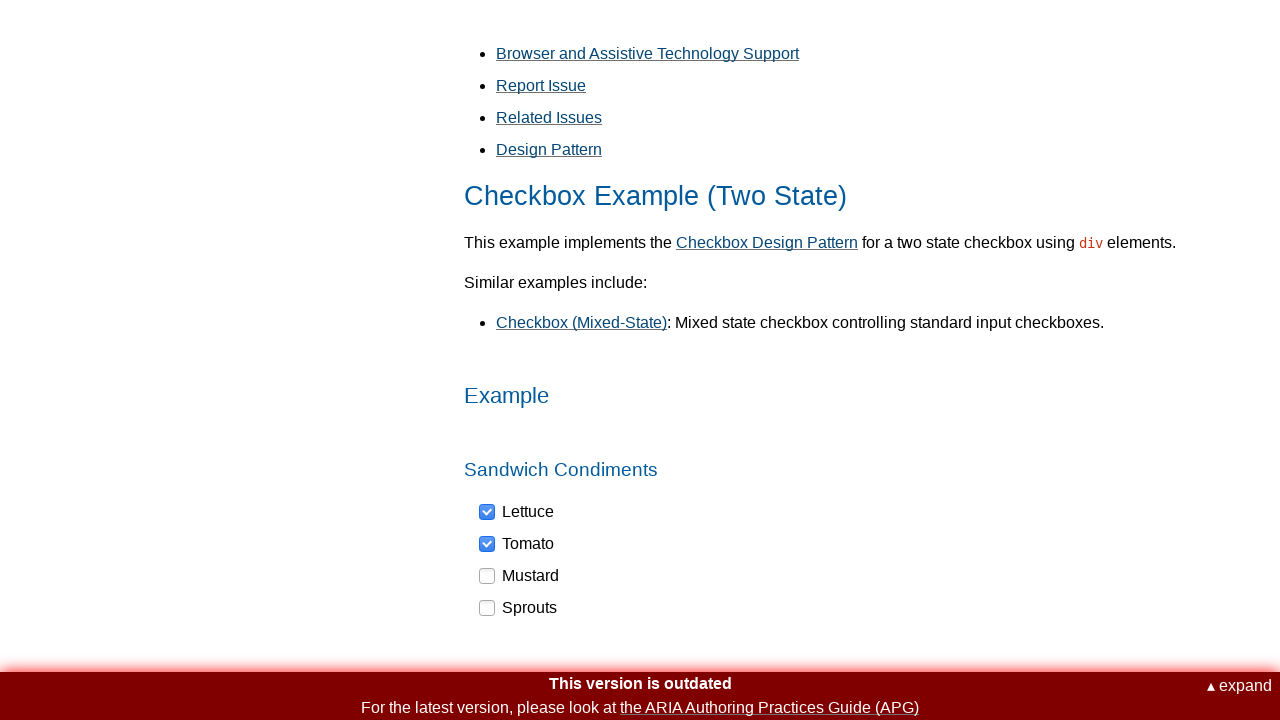

Clicked an unchecked checkbox to check it
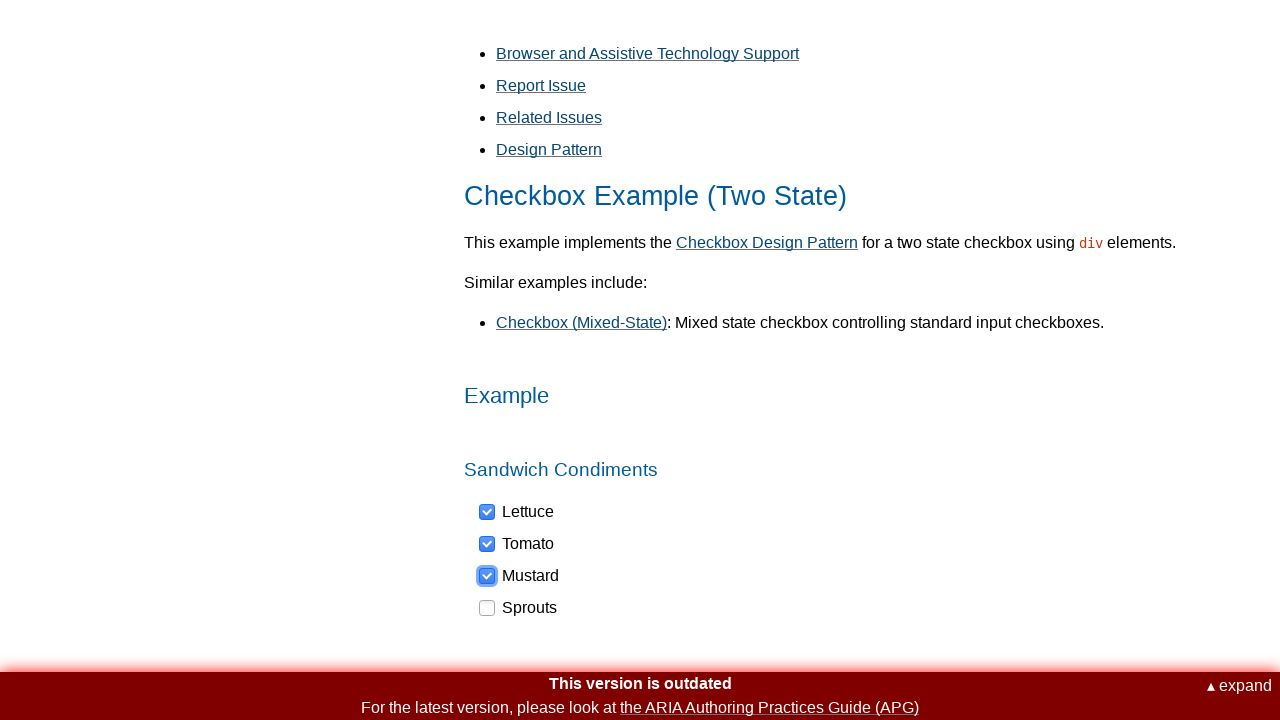

Clicked an unchecked checkbox to check it
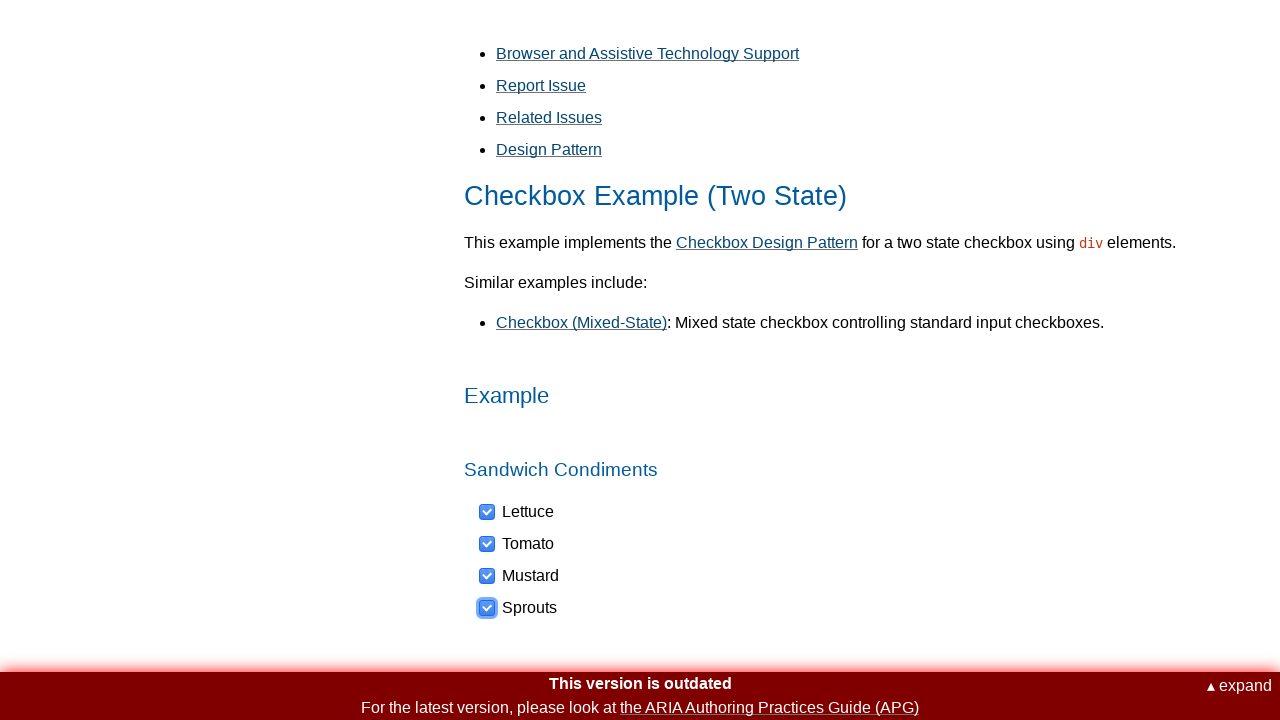

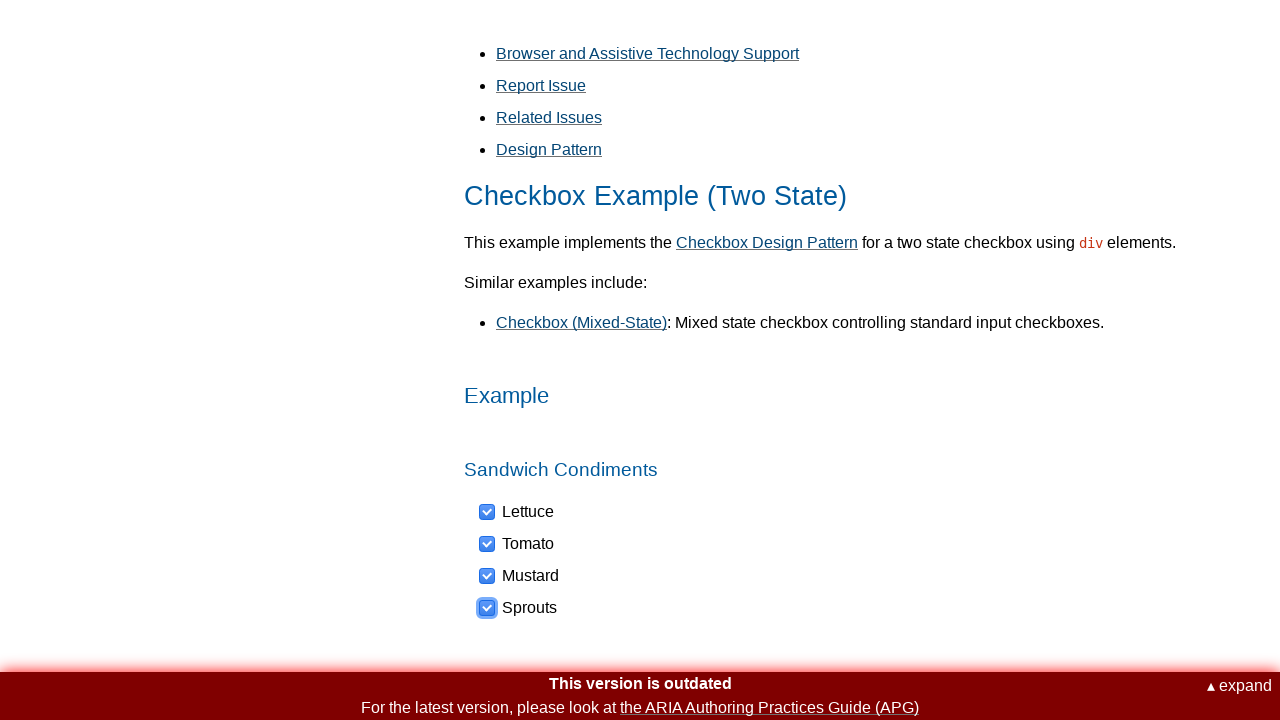